Tests radio button functionality by clicking Yes and Impressive radio buttons and verifying the selection message appears correctly.

Starting URL: https://demoqa.com/elements

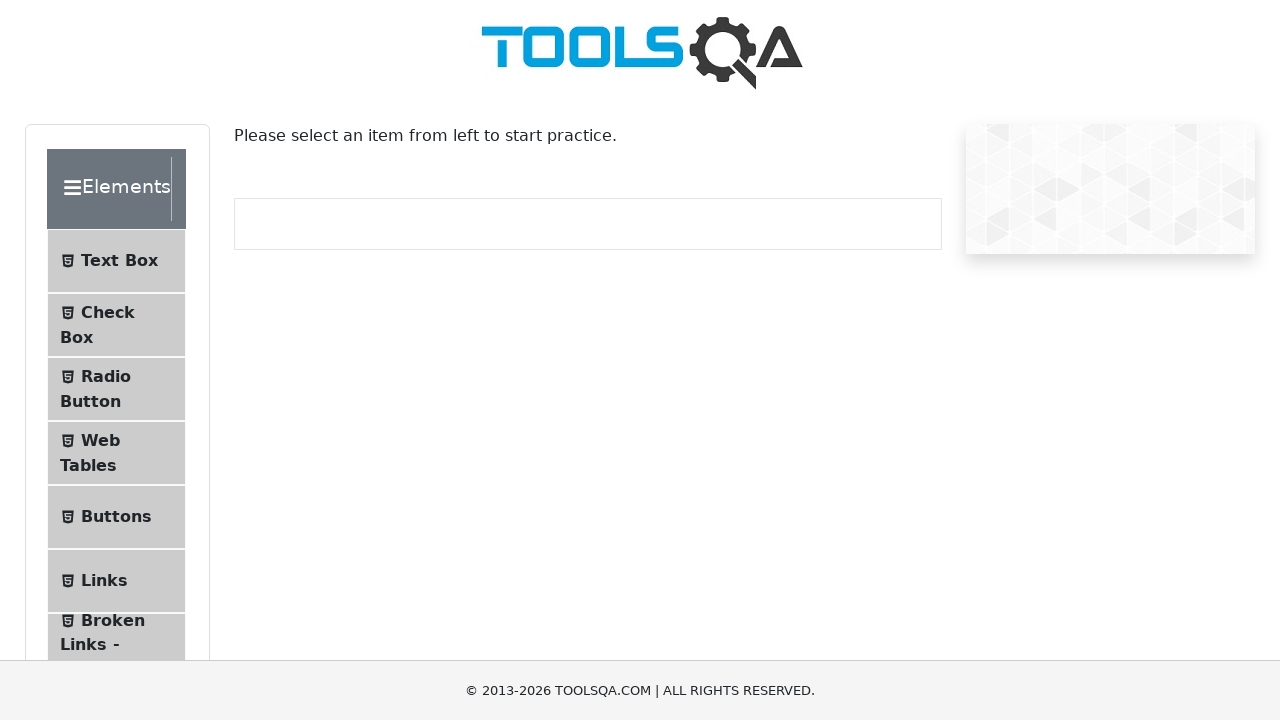

Clicked Radio Button menu option to navigate to radio button section at (106, 376) on text=Radio Button
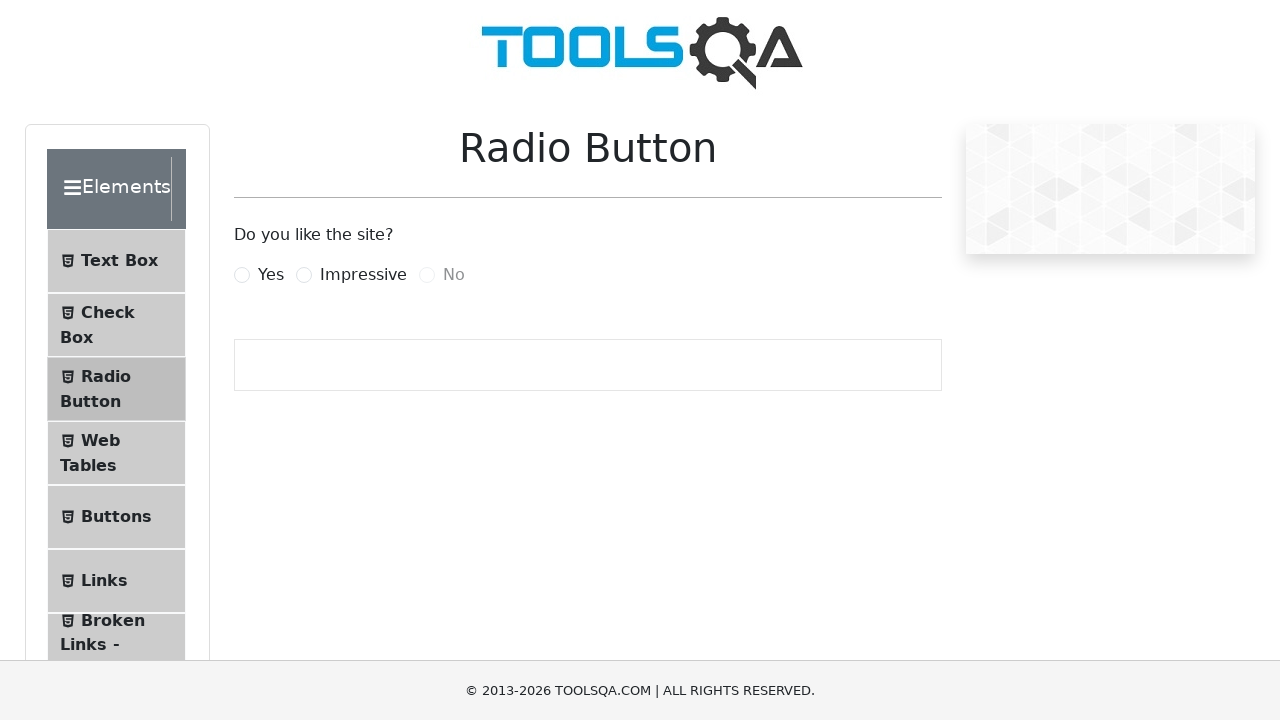

Clicked Yes radio button at (271, 275) on label[for='yesRadio']
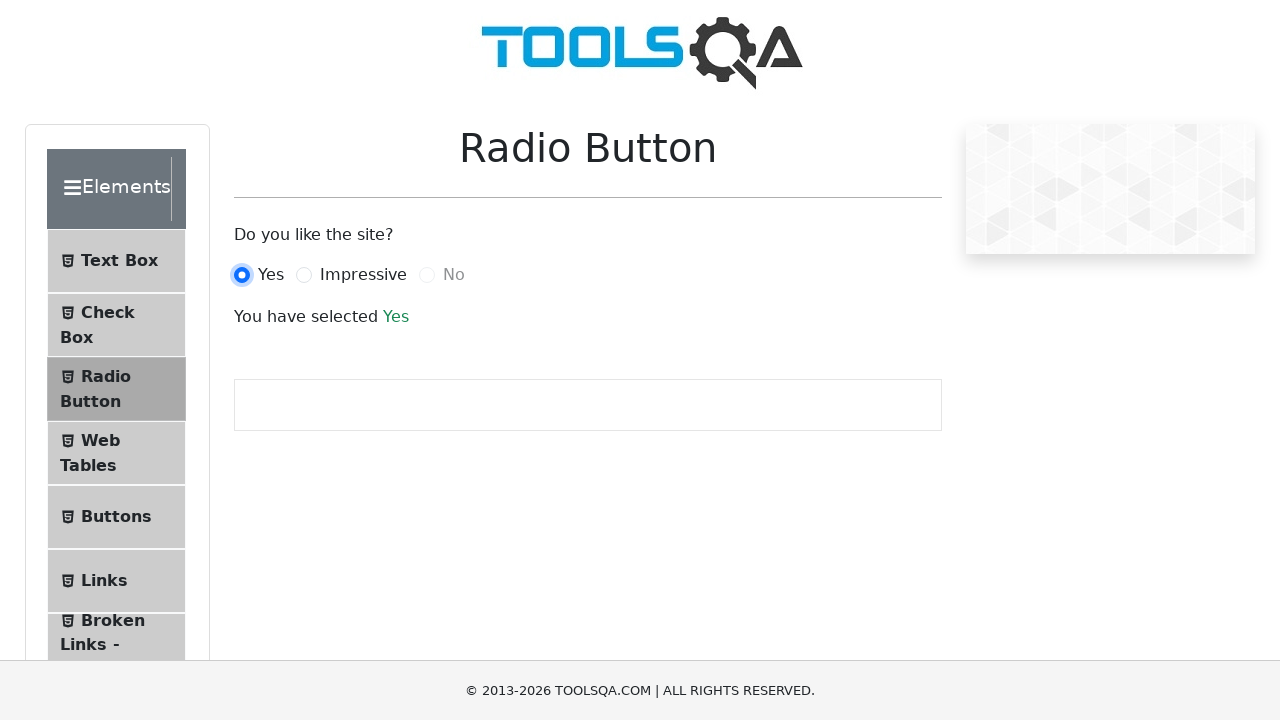

Selection message appeared after clicking Yes radio button
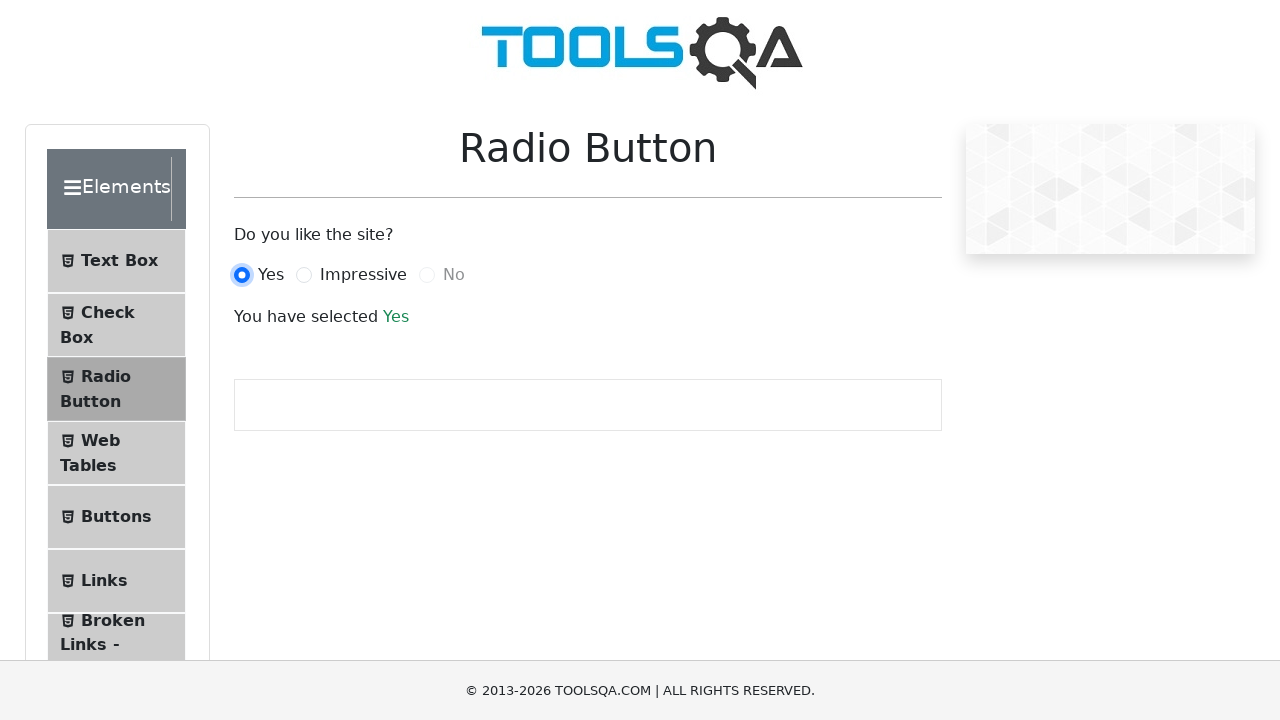

Clicked Impressive radio button at (363, 275) on label[for='impressiveRadio']
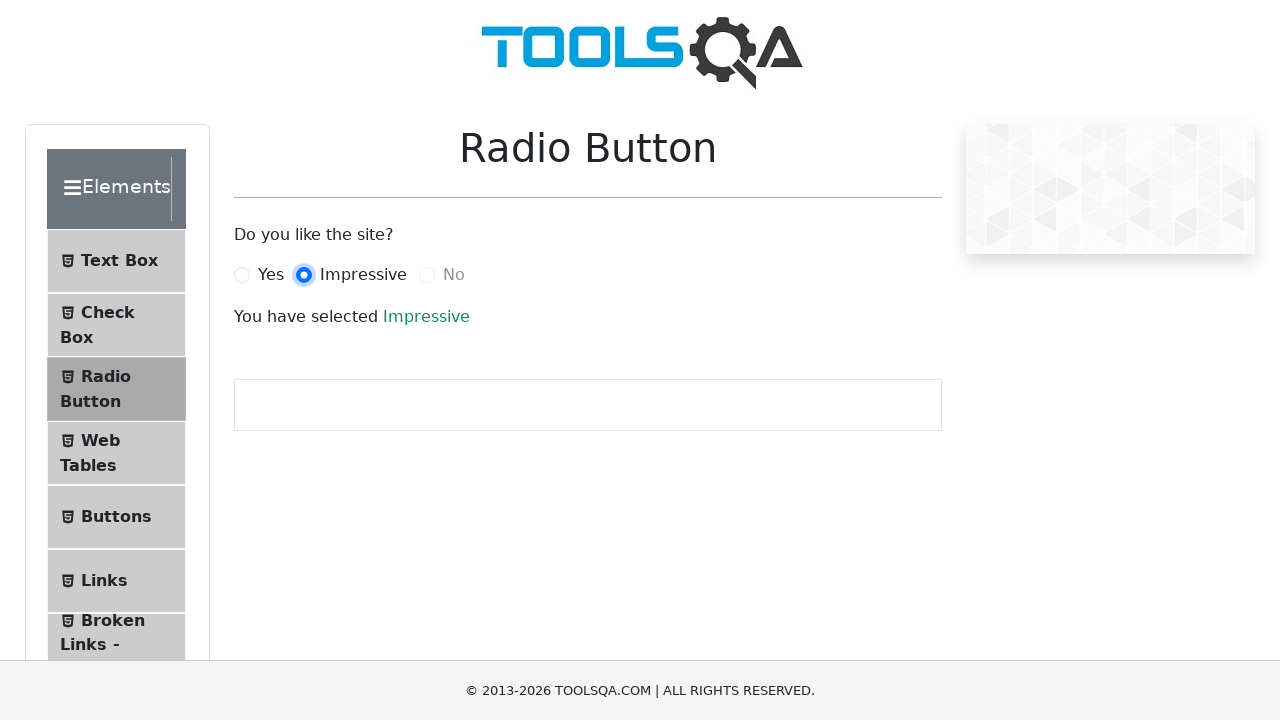

Selection message updated after clicking Impressive radio button
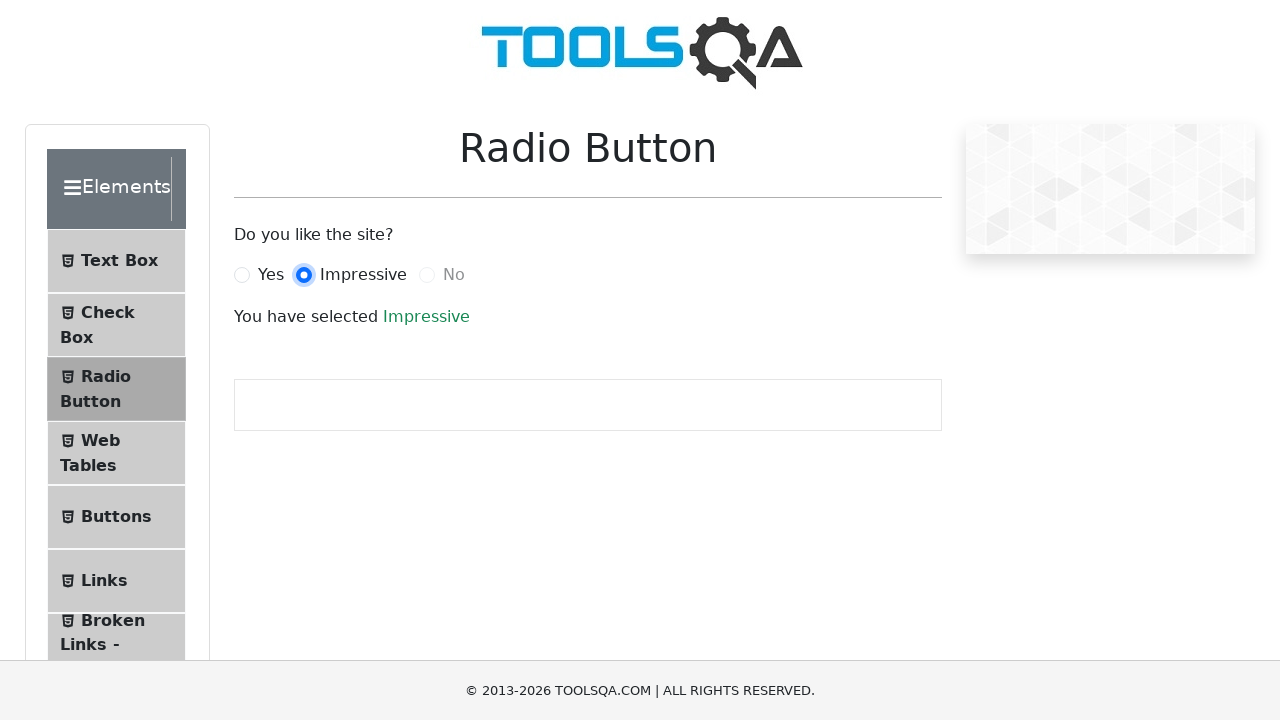

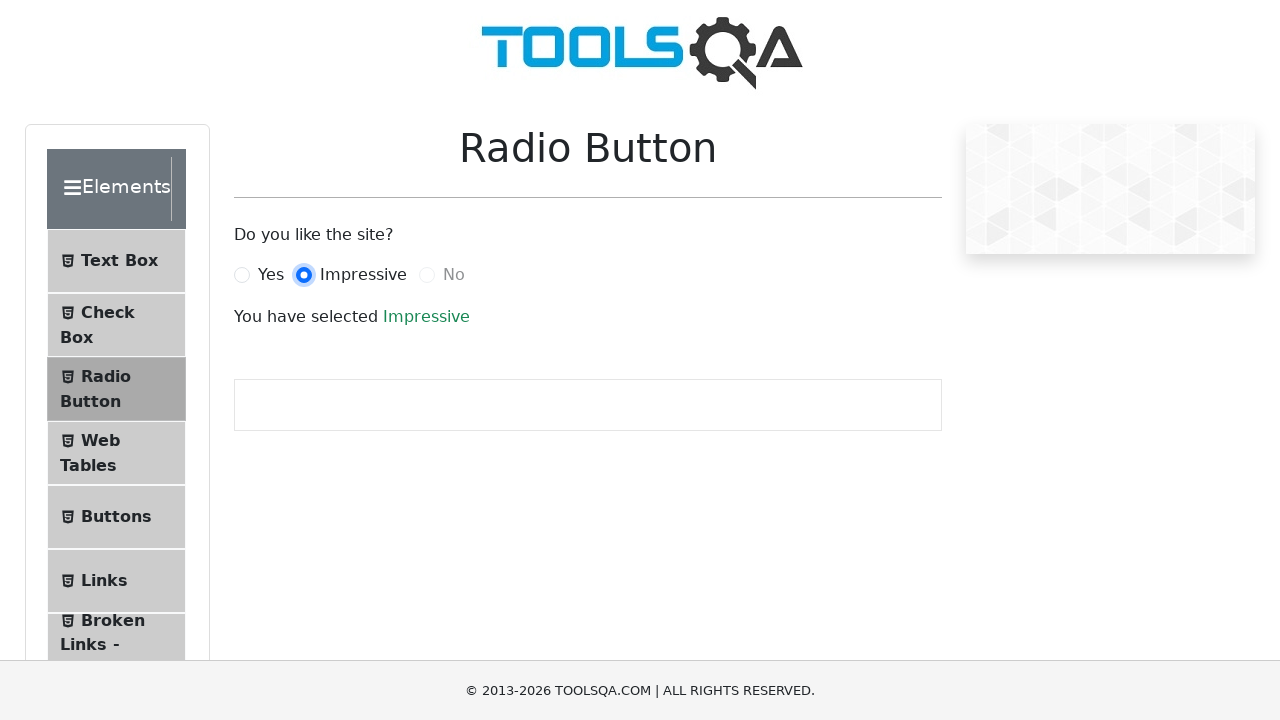